Navigates to a math exercise page and handles a JavaScript alert dialog by accepting it

Starting URL: https://suninjuly.github.io/math.html

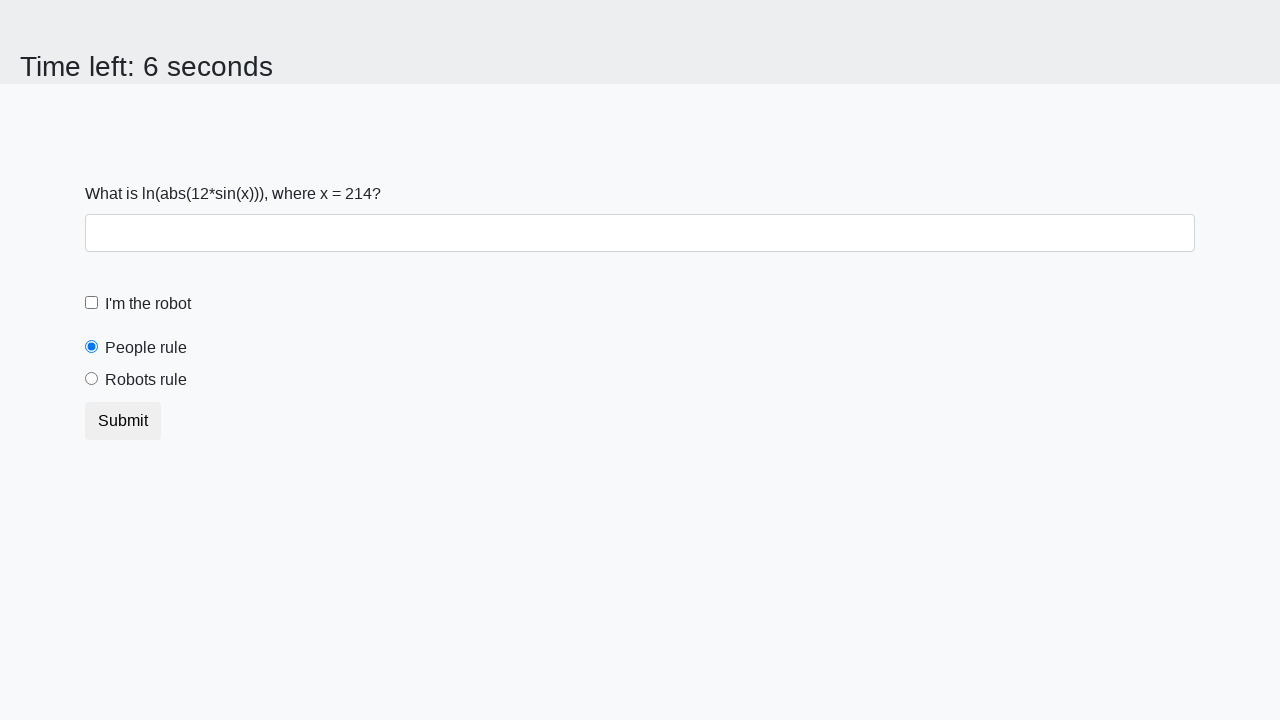

Set up alert dialog handler to accept alerts
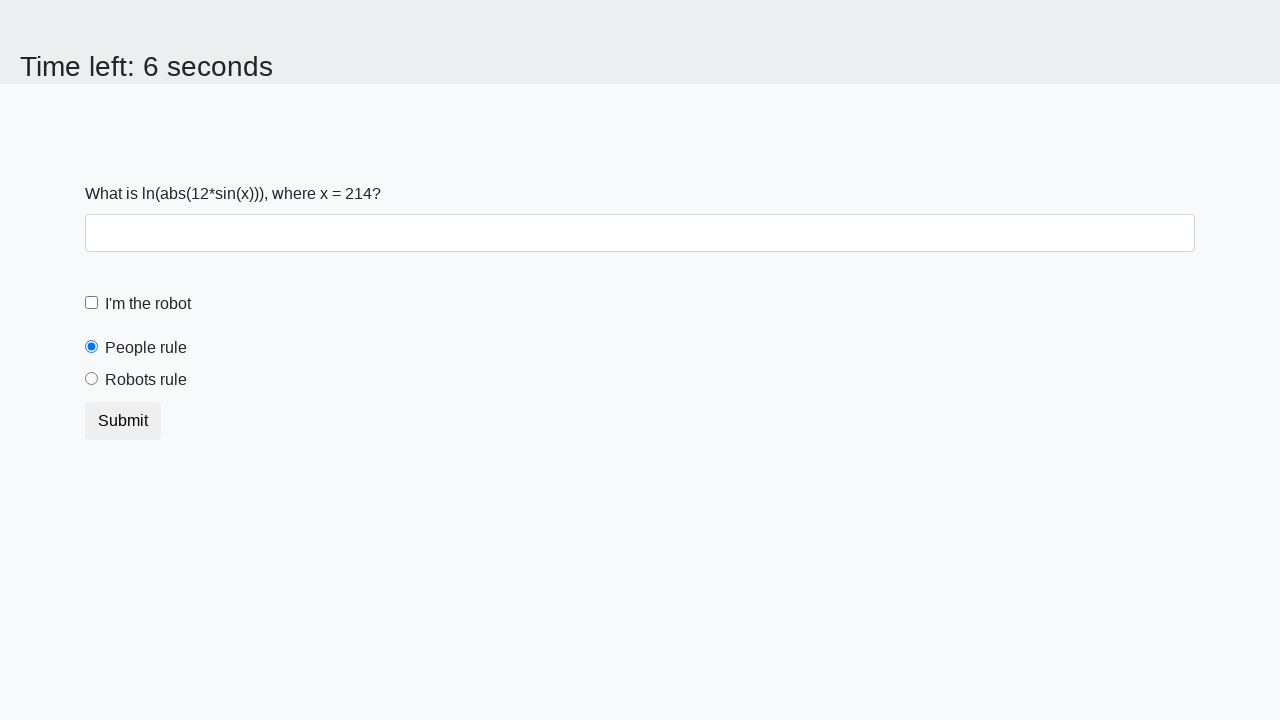

Waited 1000ms for page and alerts to be processed
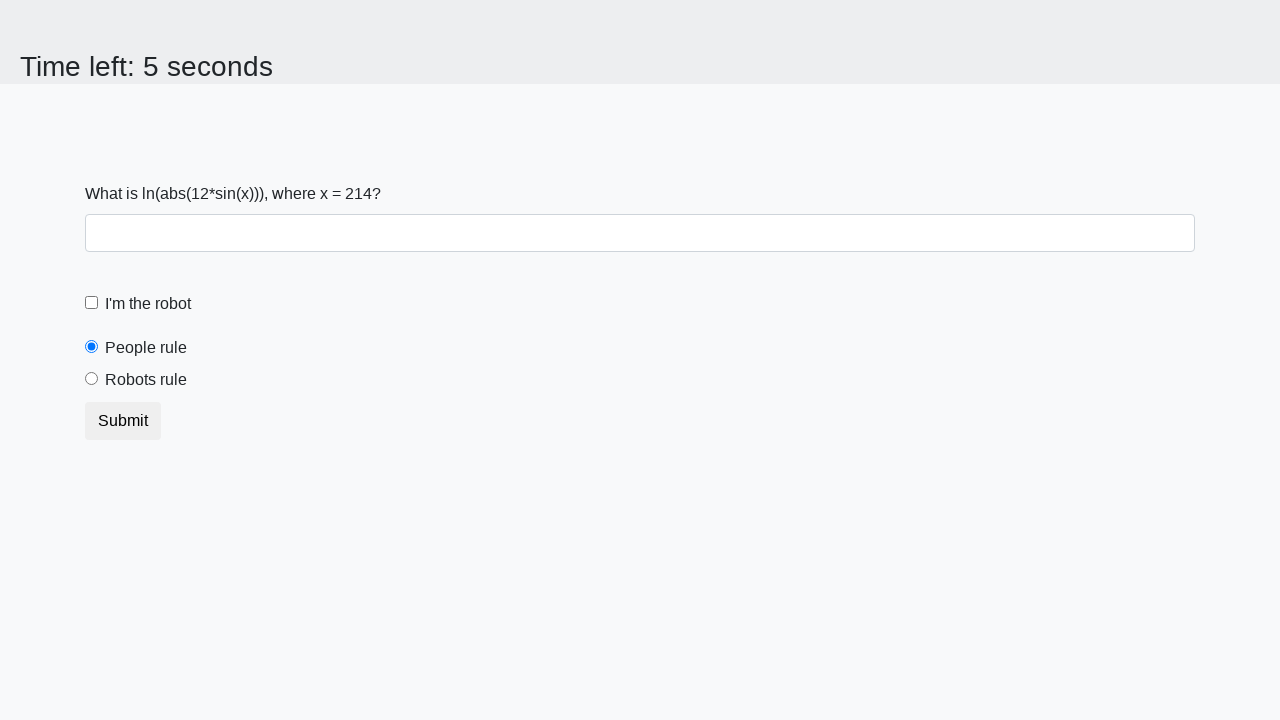

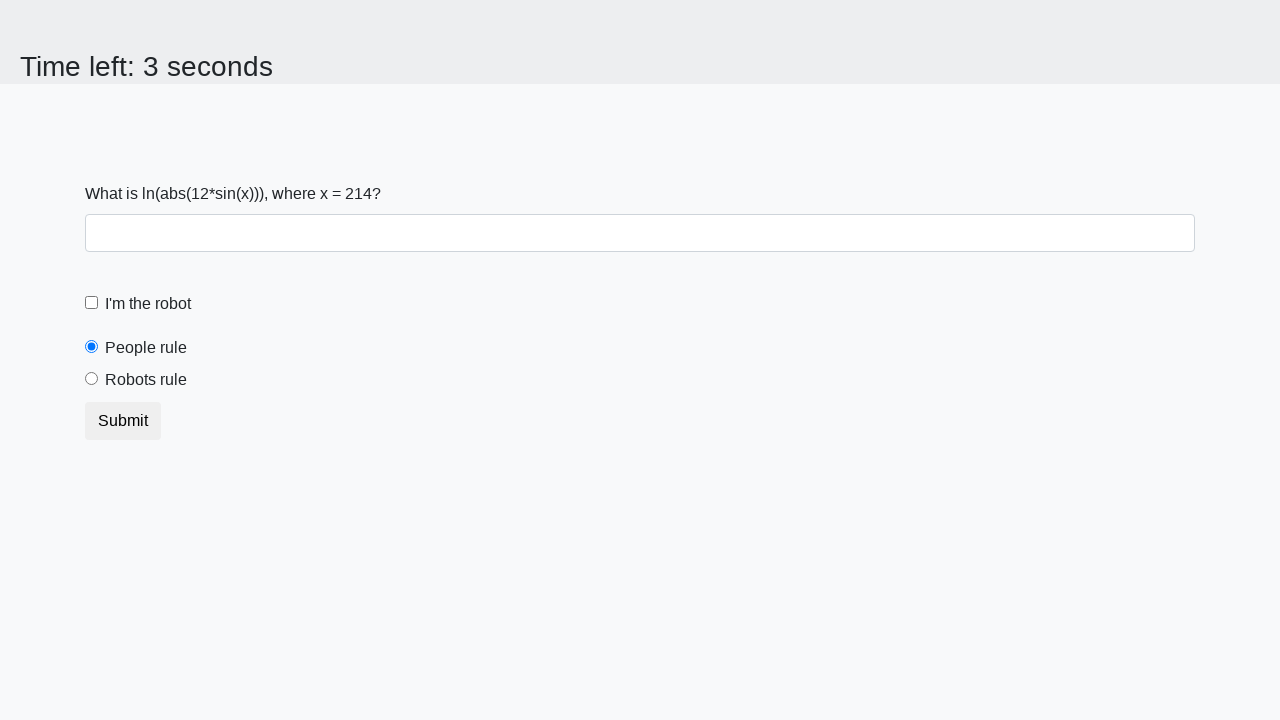